Tests double-click functionality on the DemoQA buttons page by performing a double-click action on the designated button

Starting URL: https://demoqa.com/buttons

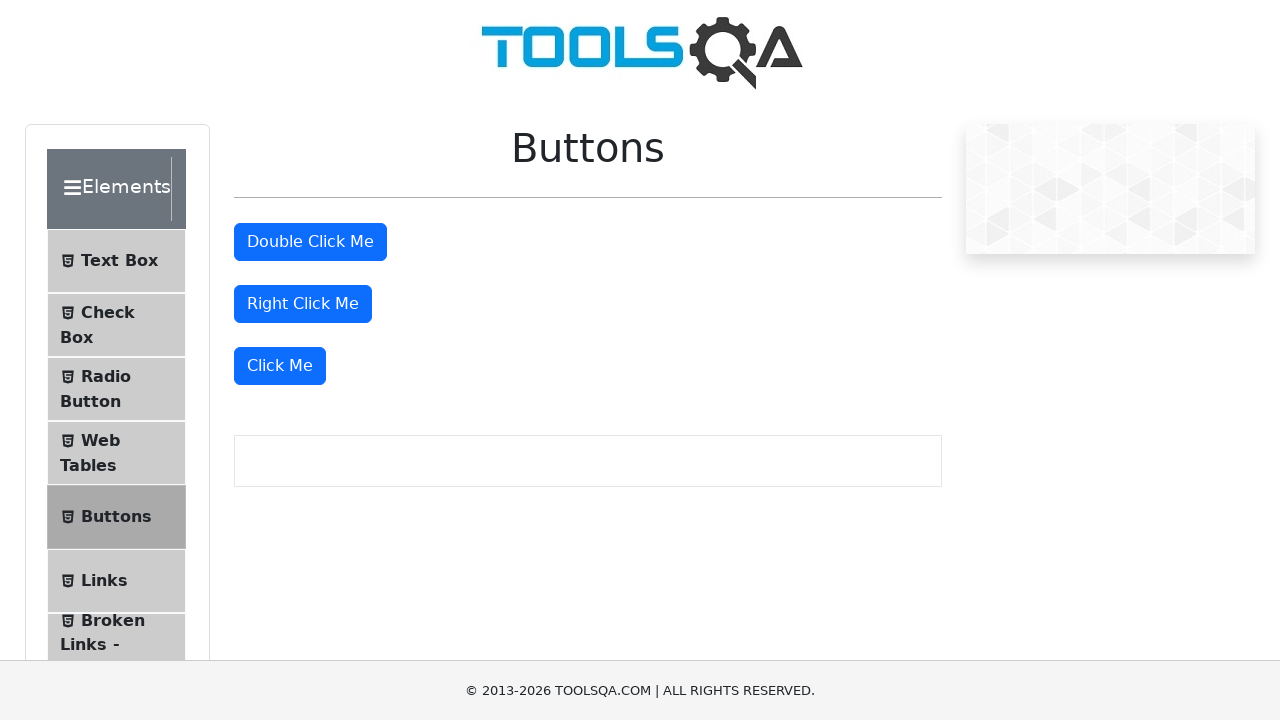

Double-clicked on the double click button at (310, 242) on button#doubleClickBtn
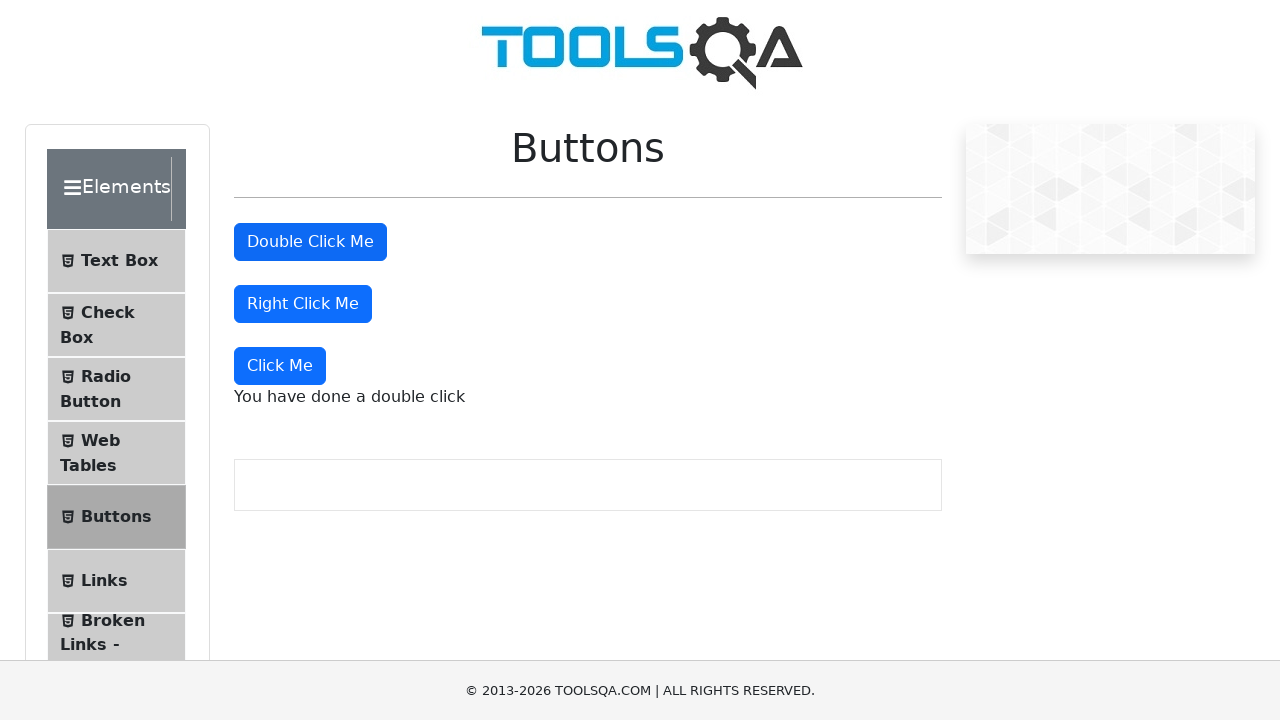

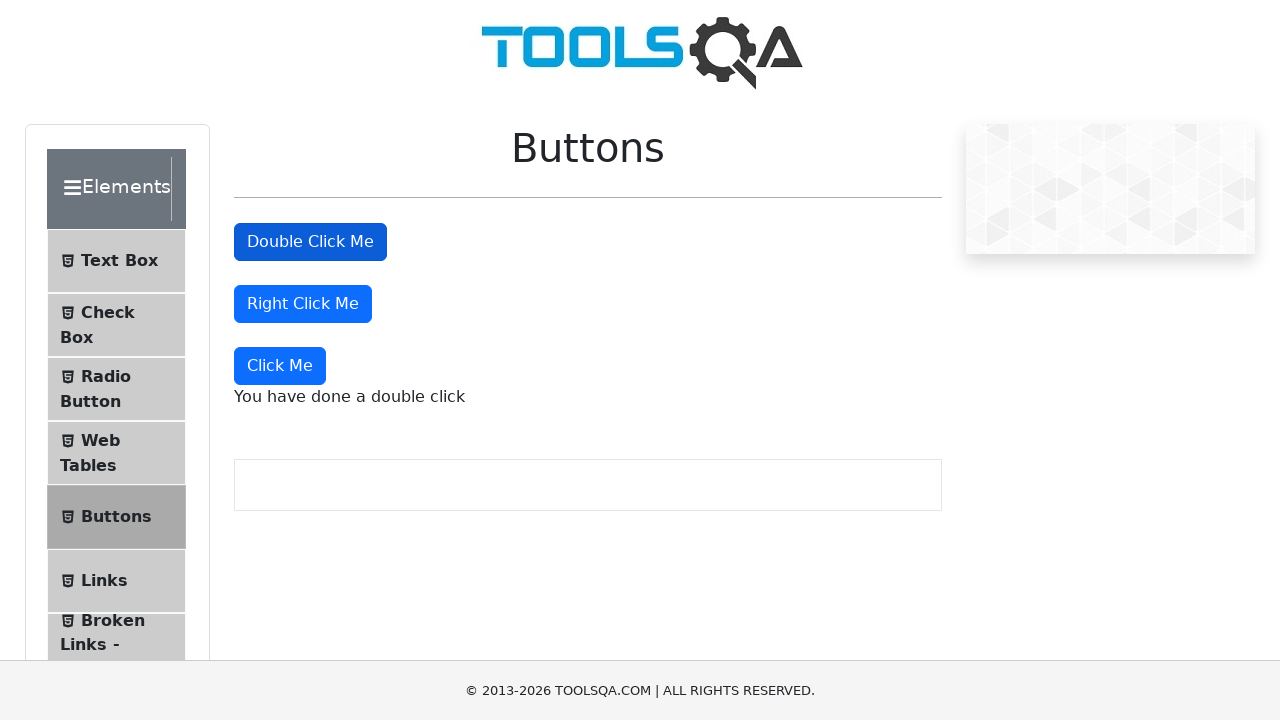